Tests form interaction by selecting a checkbox, using its value to select from a dropdown and fill a text field, then triggering and validating an alert message

Starting URL: https://rahulshettyacademy.com/AutomationPractice/

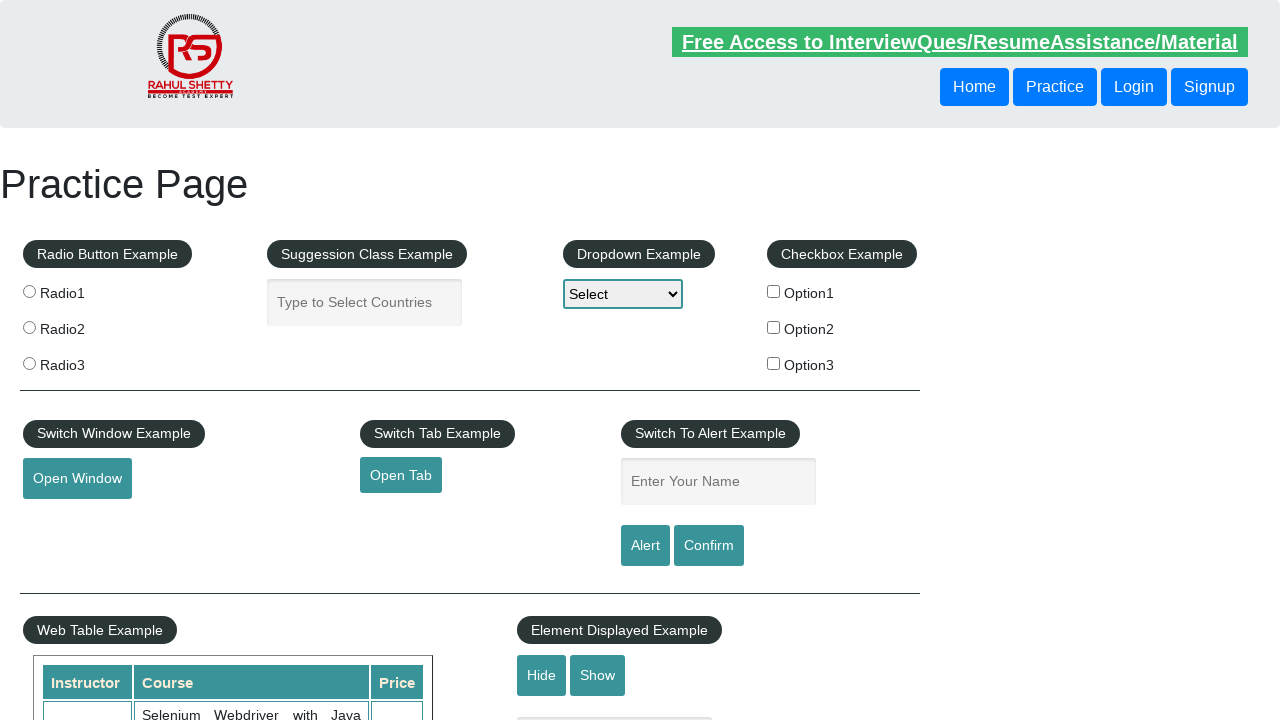

Clicked checkbox option2 at (774, 327) on #checkBoxOption2
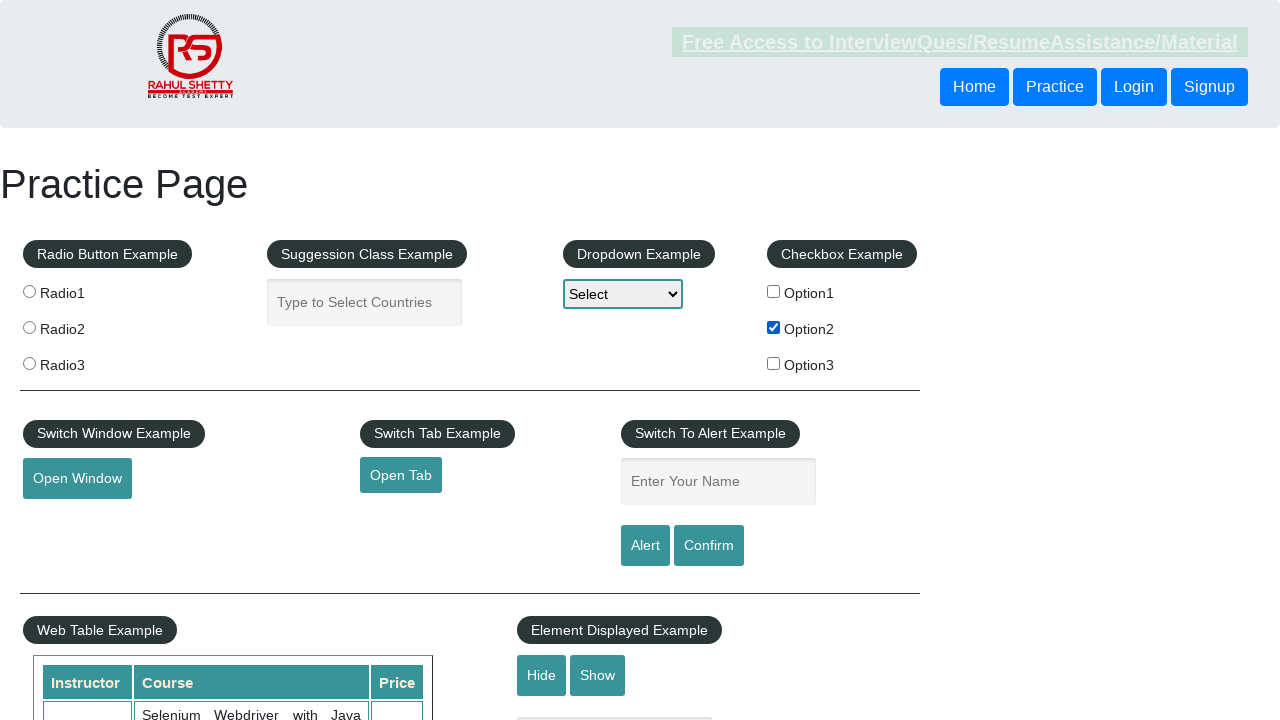

Retrieved checkbox value: option2
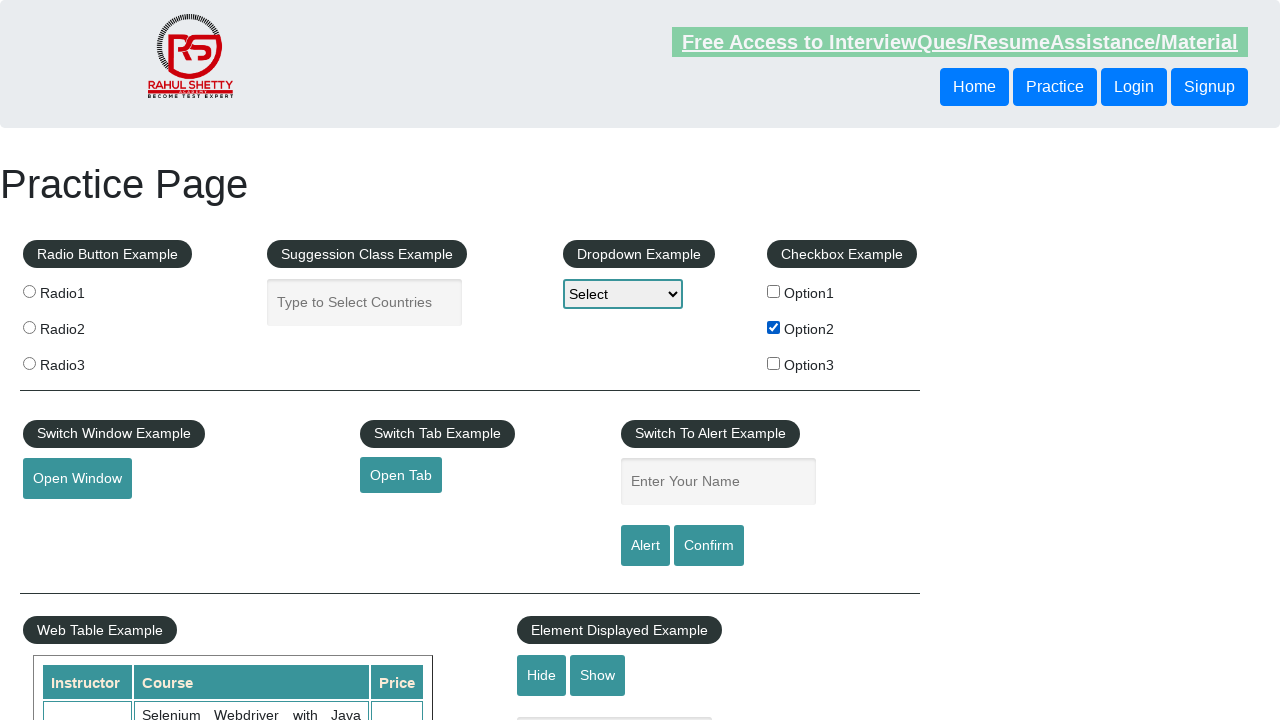

Selected 'option2' from dropdown using checkbox value on #dropdown-class-example
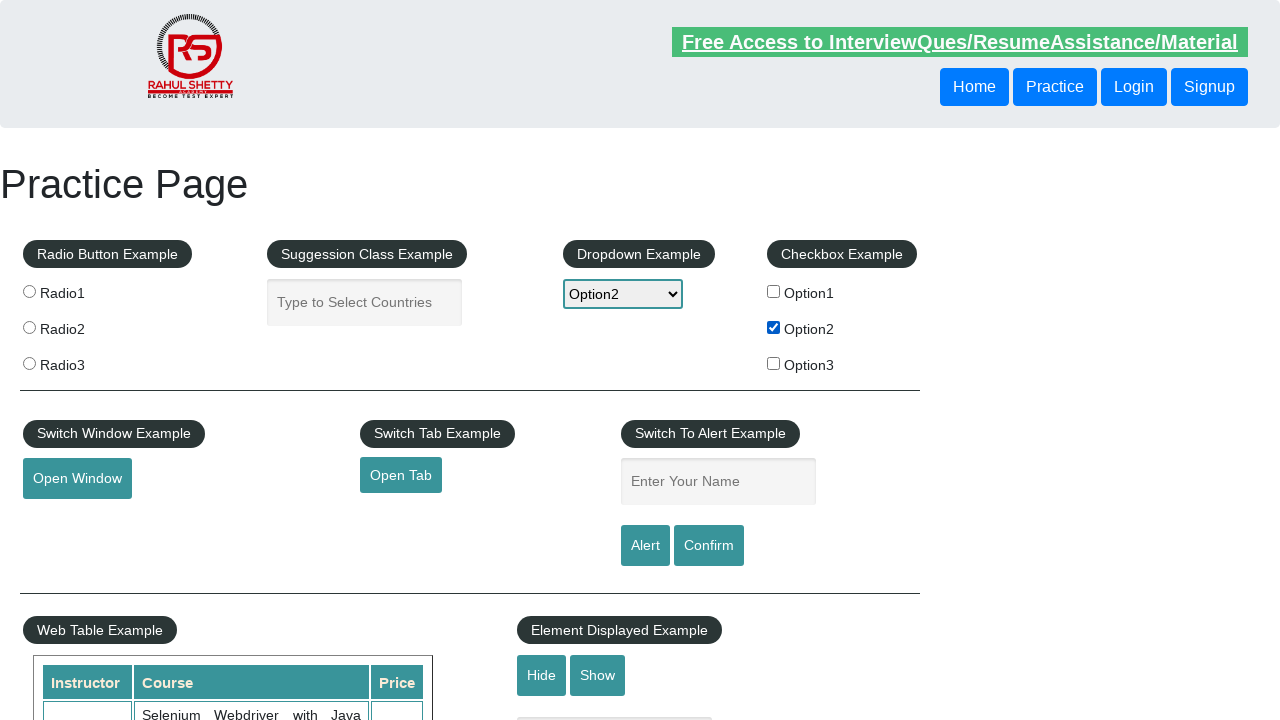

Filled name field with 'option2' on #name
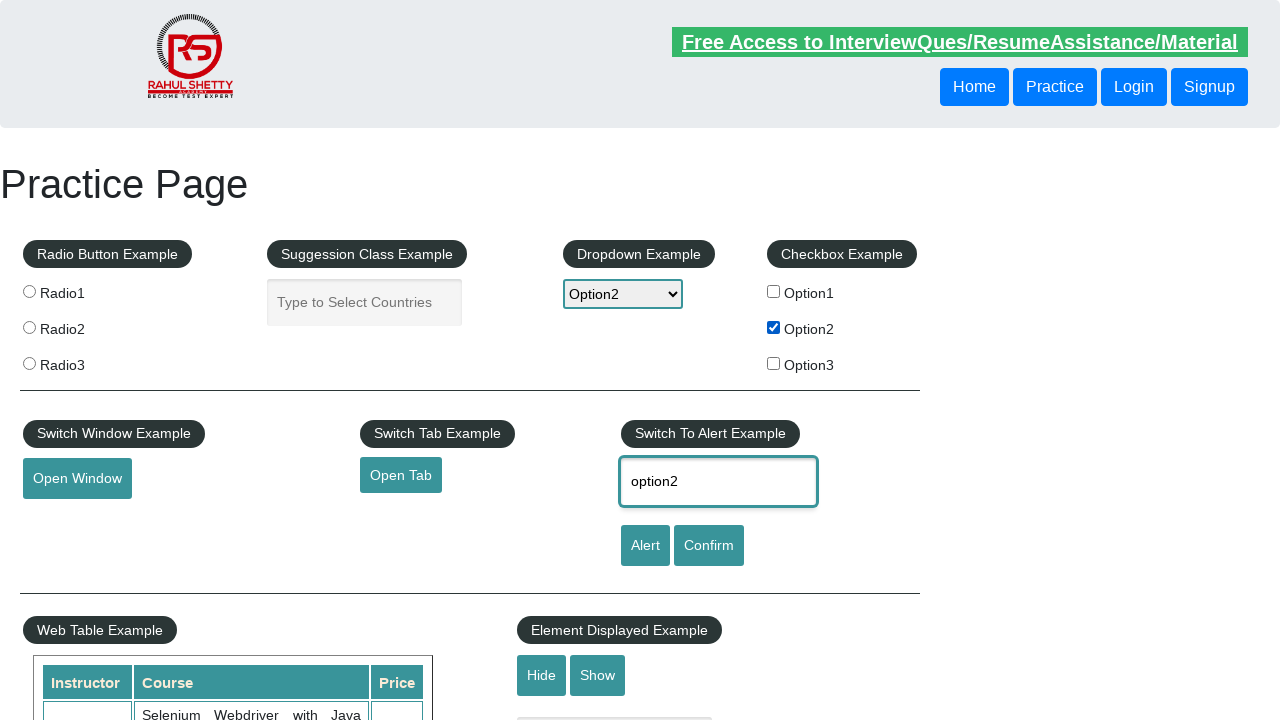

Set up alert dialog handler to accept dialogs
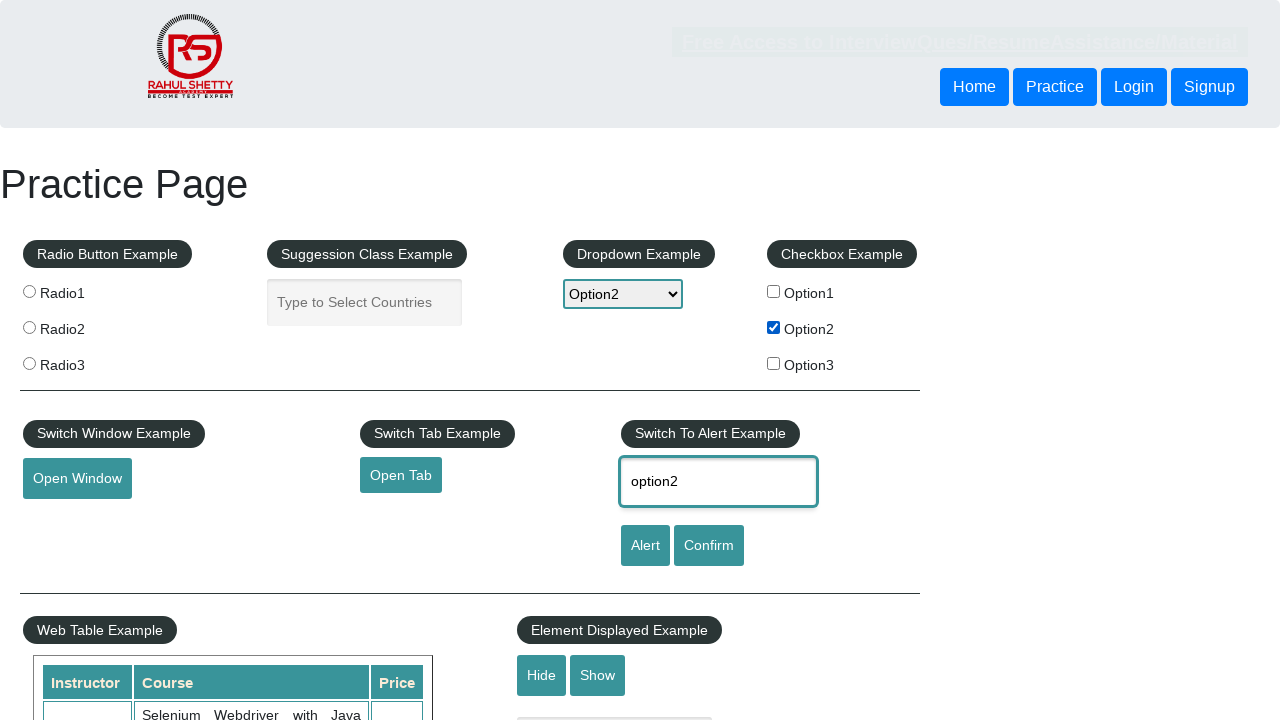

Clicked alert button to trigger alert dialog at (645, 546) on #alertbtn
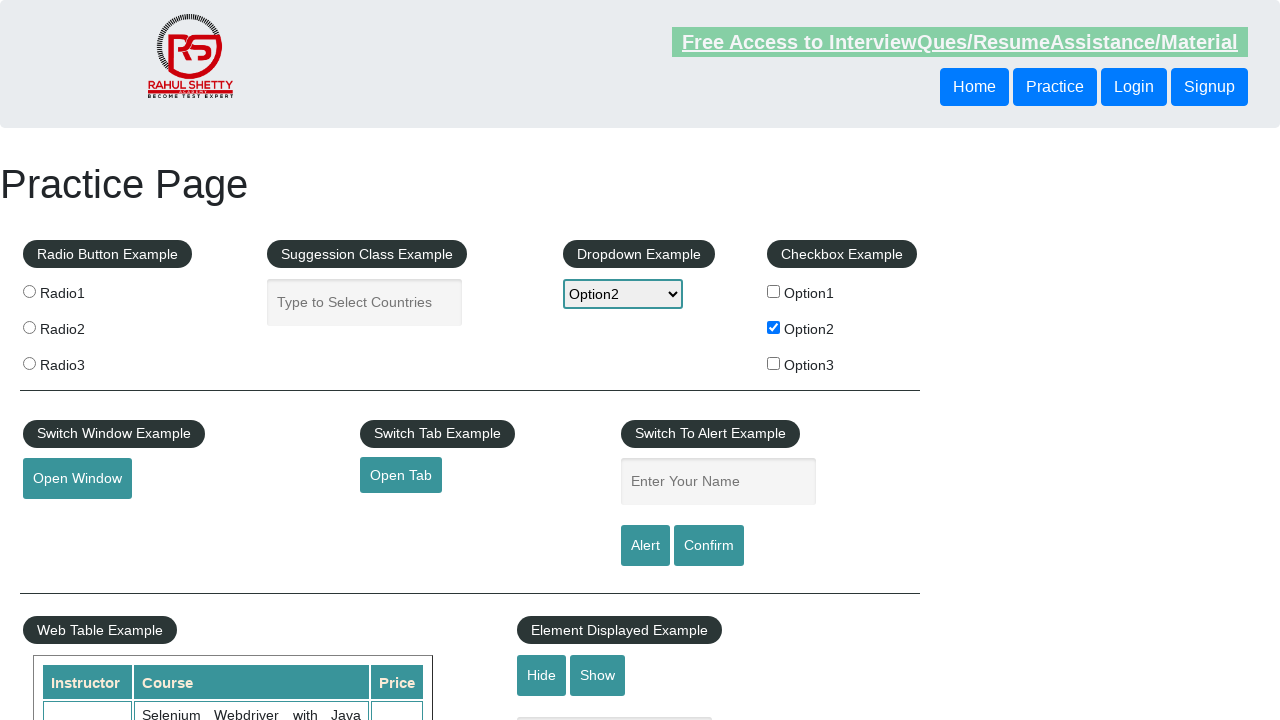

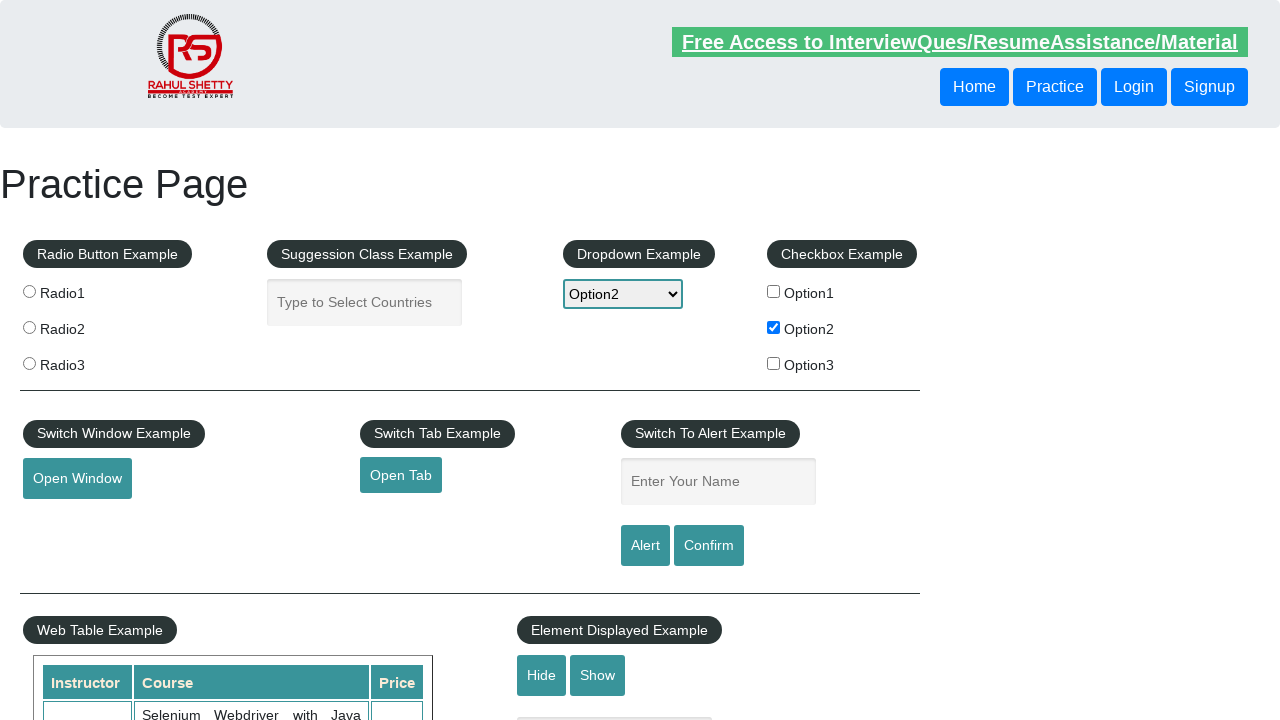